Tests filling a CNPJ (Brazilian tax ID) input field on a virtual store configuration page by entering a 14-digit number and verifying the field is enabled.

Starting URL: https://virtualstore.pontosys.com/#/configlocal

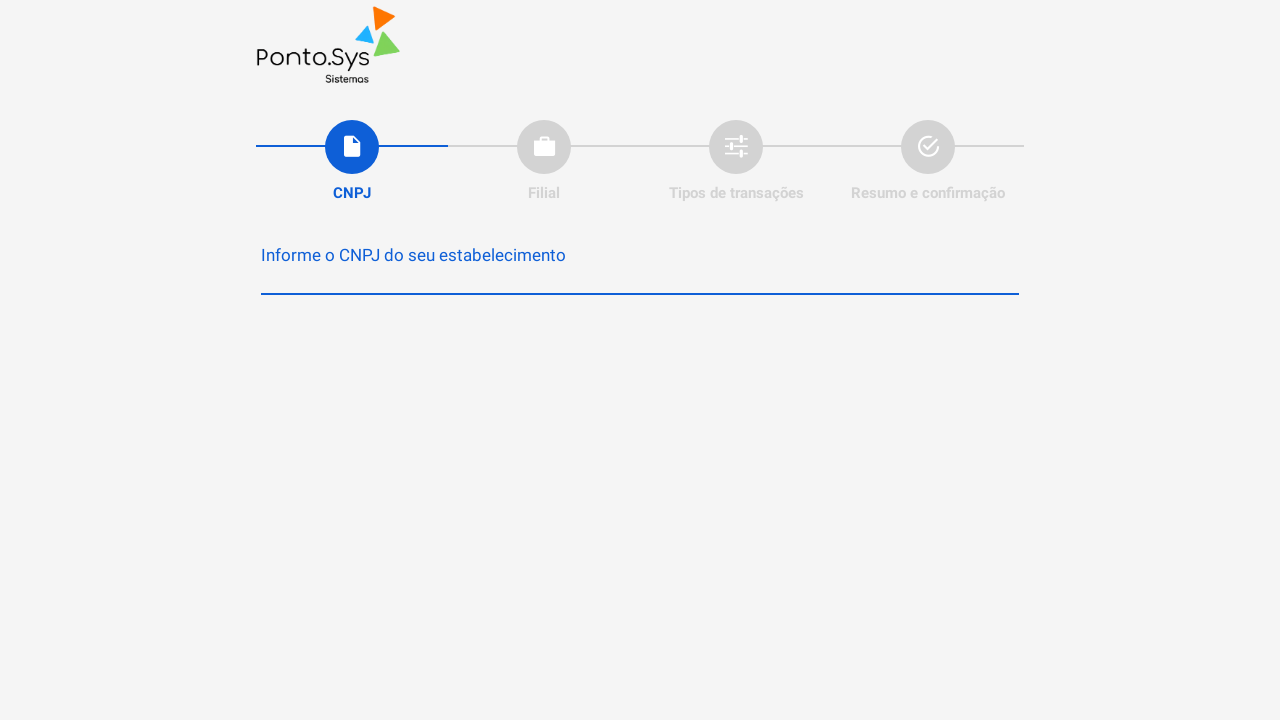

Waited for CNPJ input field to become visible
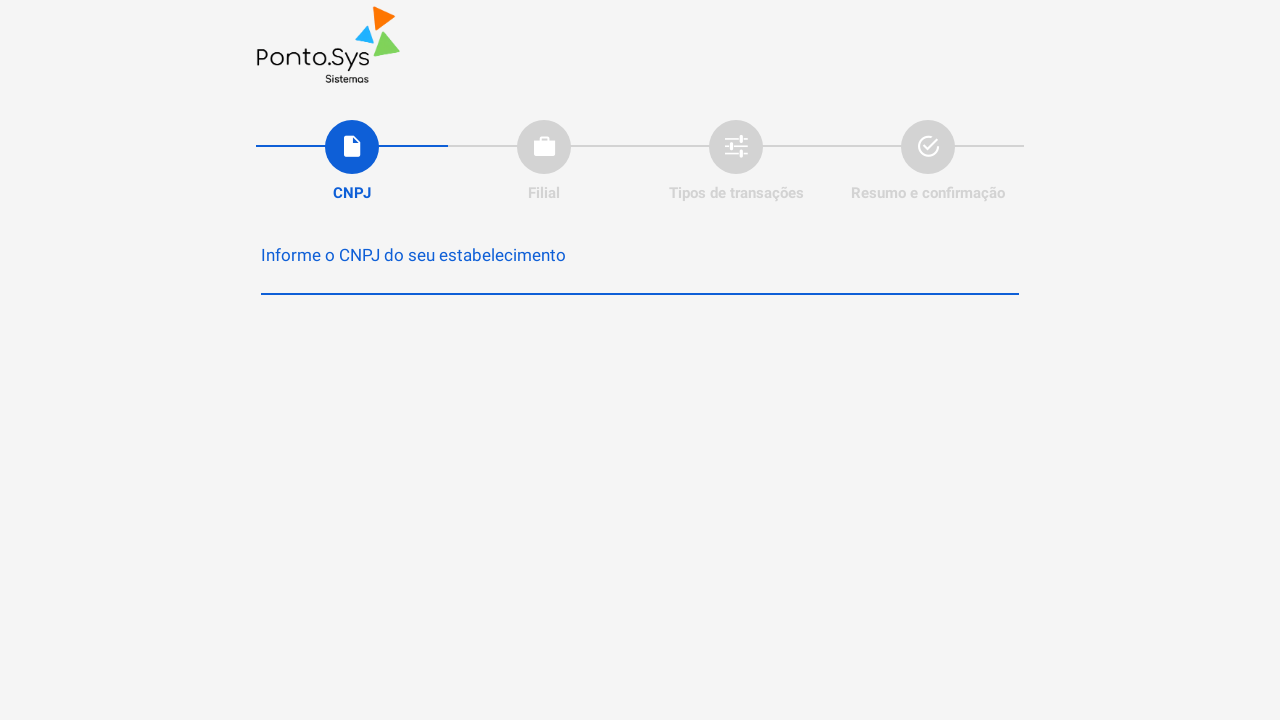

Filled CNPJ input field with 14-digit test value '11111111111111' on input[name='input-cnpj']
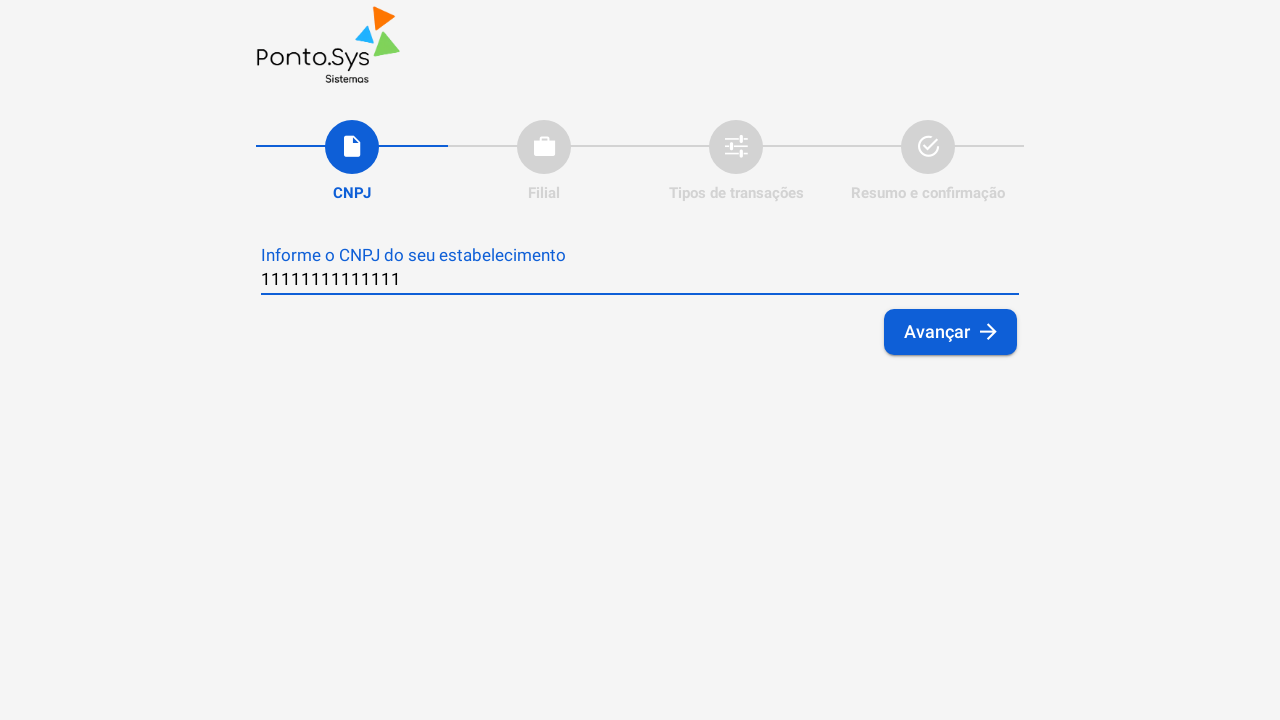

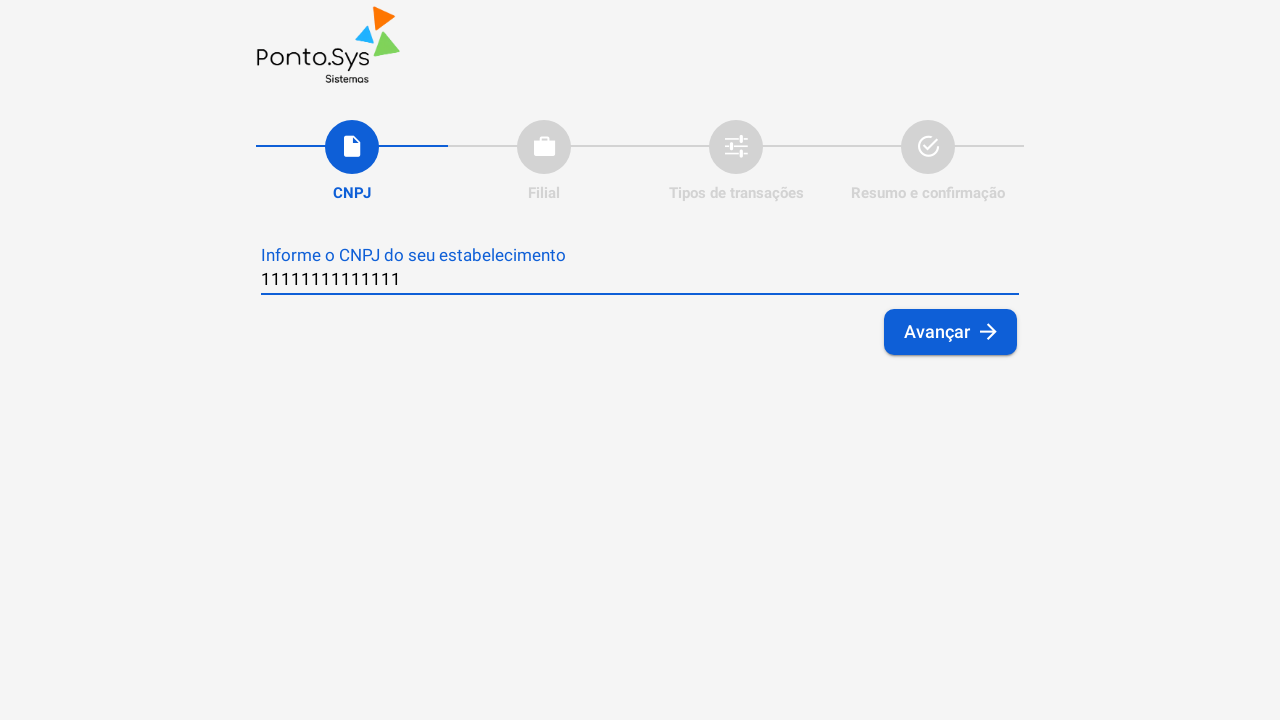